Opens a Korean e-commerce mall (ejeju.net) main page and clicks on the first product to navigate to its detail page.

Starting URL: https://mall.ejeju.net/main/index.do

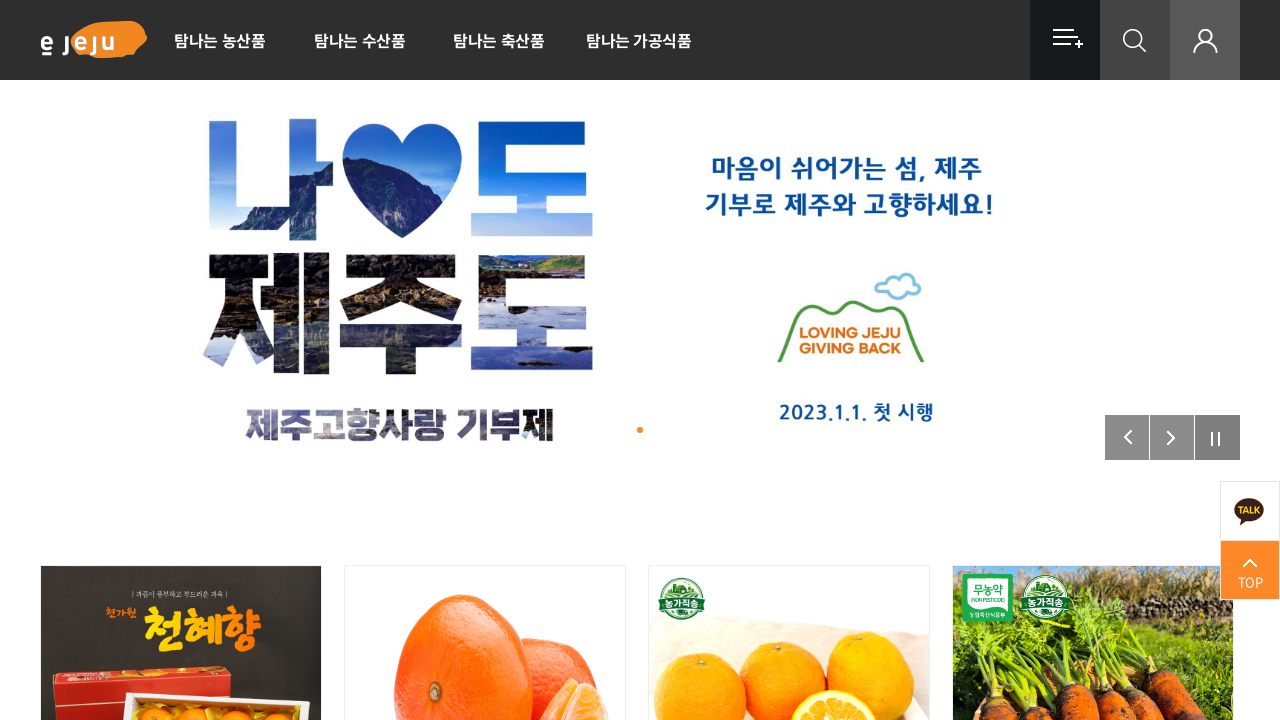

ejeju.net main page loaded and network idle
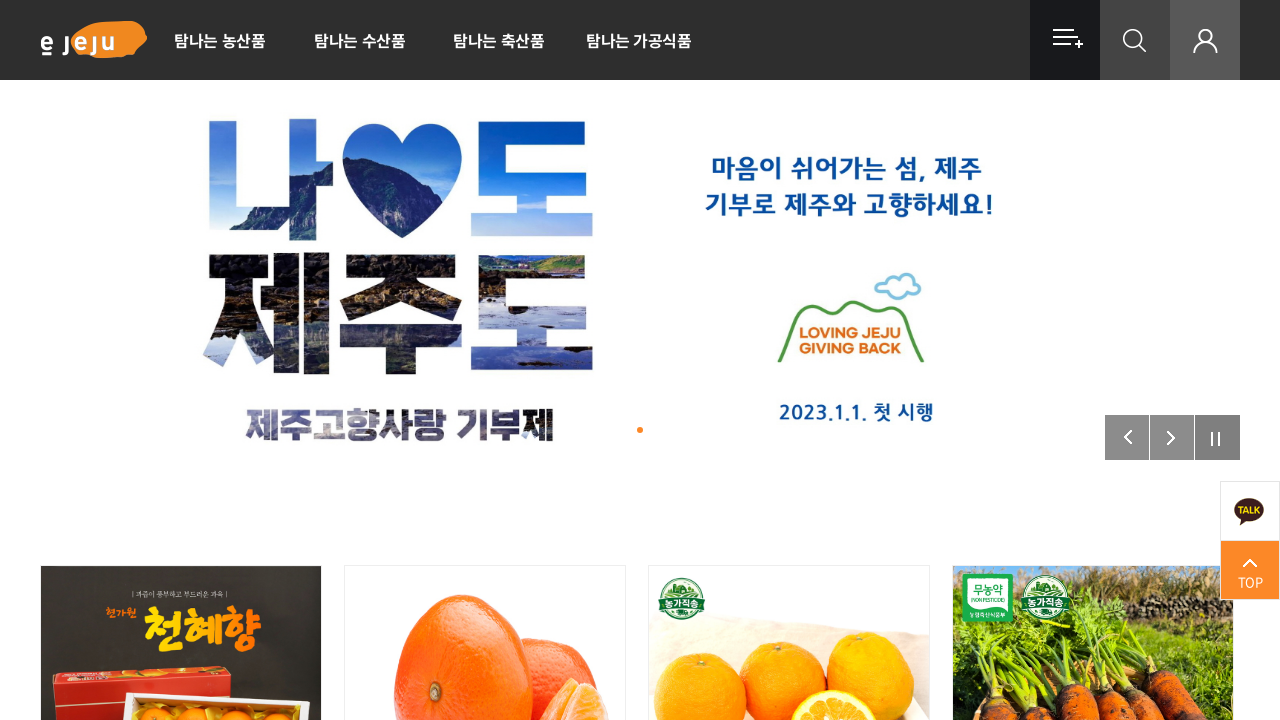

Clicked on the first product to navigate to its detail page at (181, 361) on xpath=/html/body/div[2]/div[3]/div[2]/div[1]/section[1]/ul/li[1]/a[2]
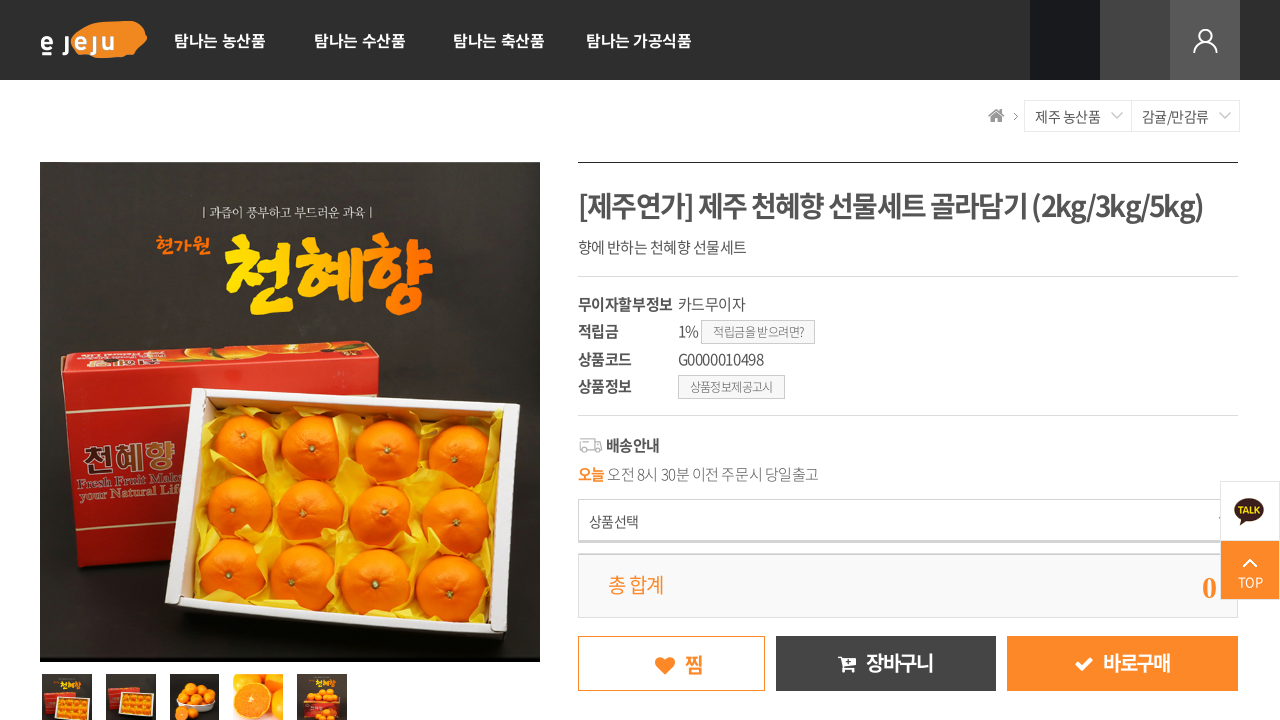

Product detail page loaded and network idle
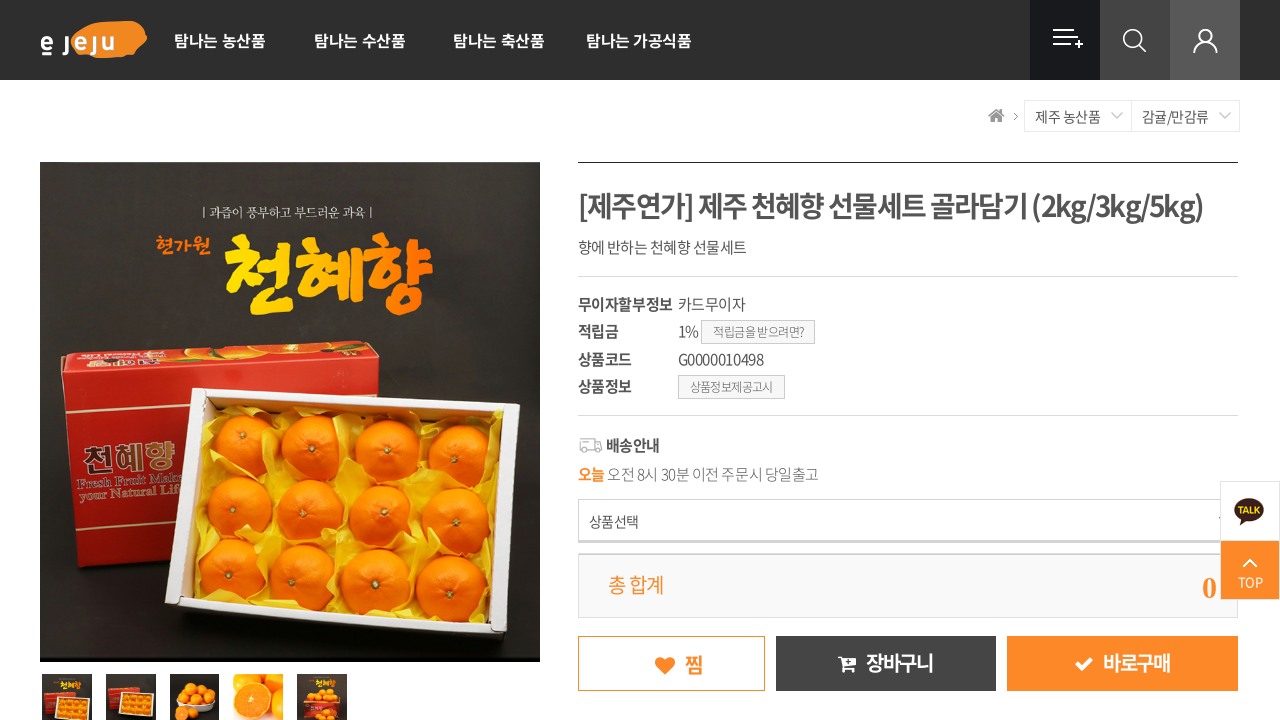

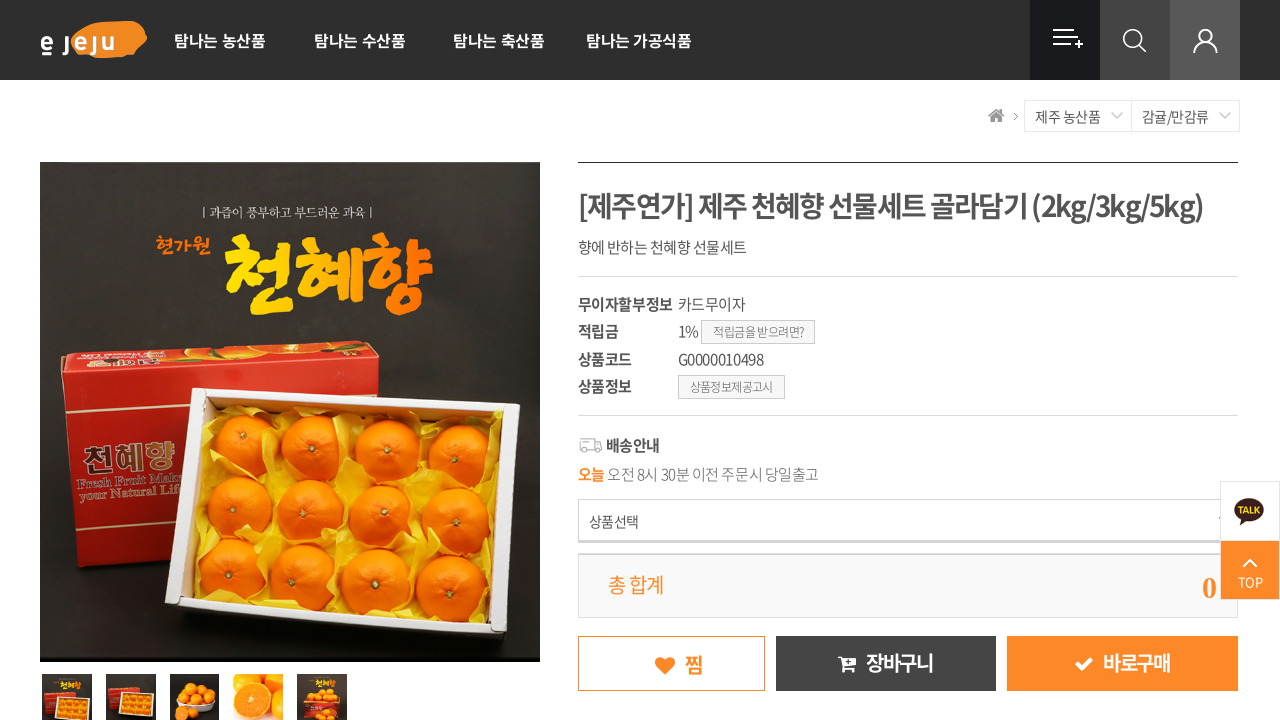